Tests filling out a Google Form by entering data into three text fields, clicking submit, and then clicking to submit another response.

Starting URL: https://docs.google.com/forms/d/e/1FAIpQLSfsjD62Gwntd50JDjRr-9_utIIG23_YwBGX2g_rc3V6CNTZOA/viewform

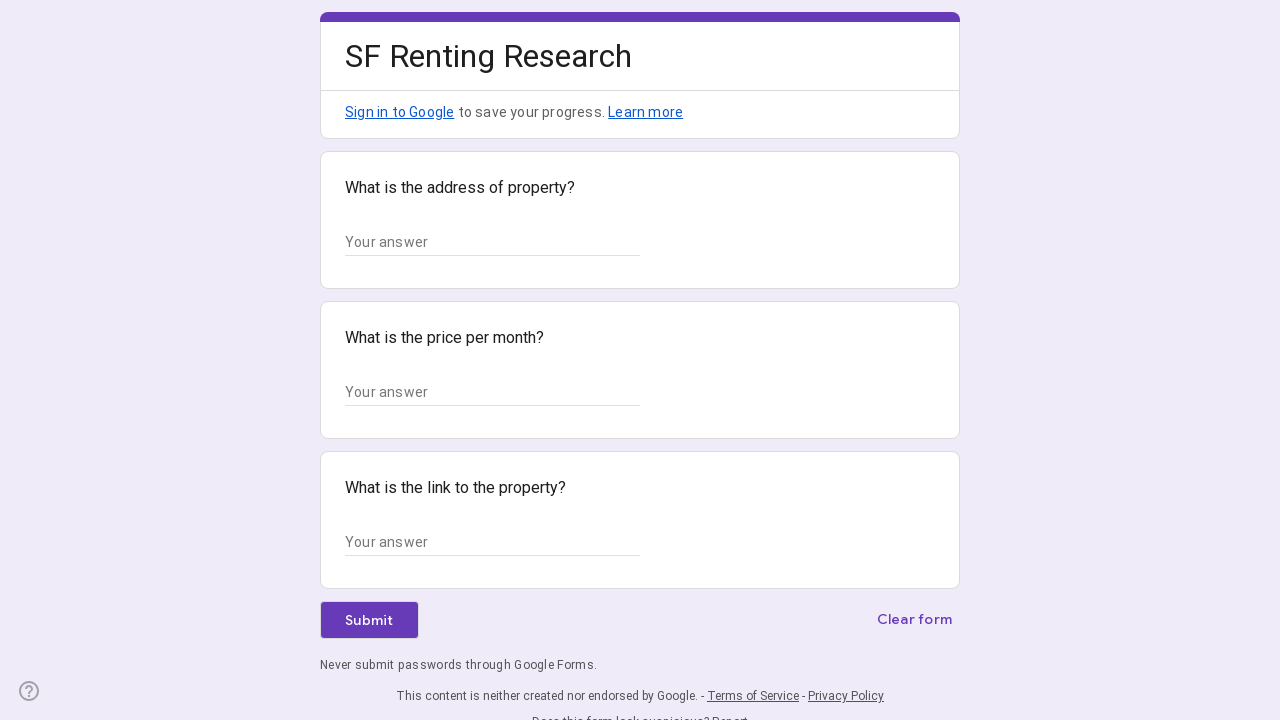

Waited for Google Form to load - input fields visible
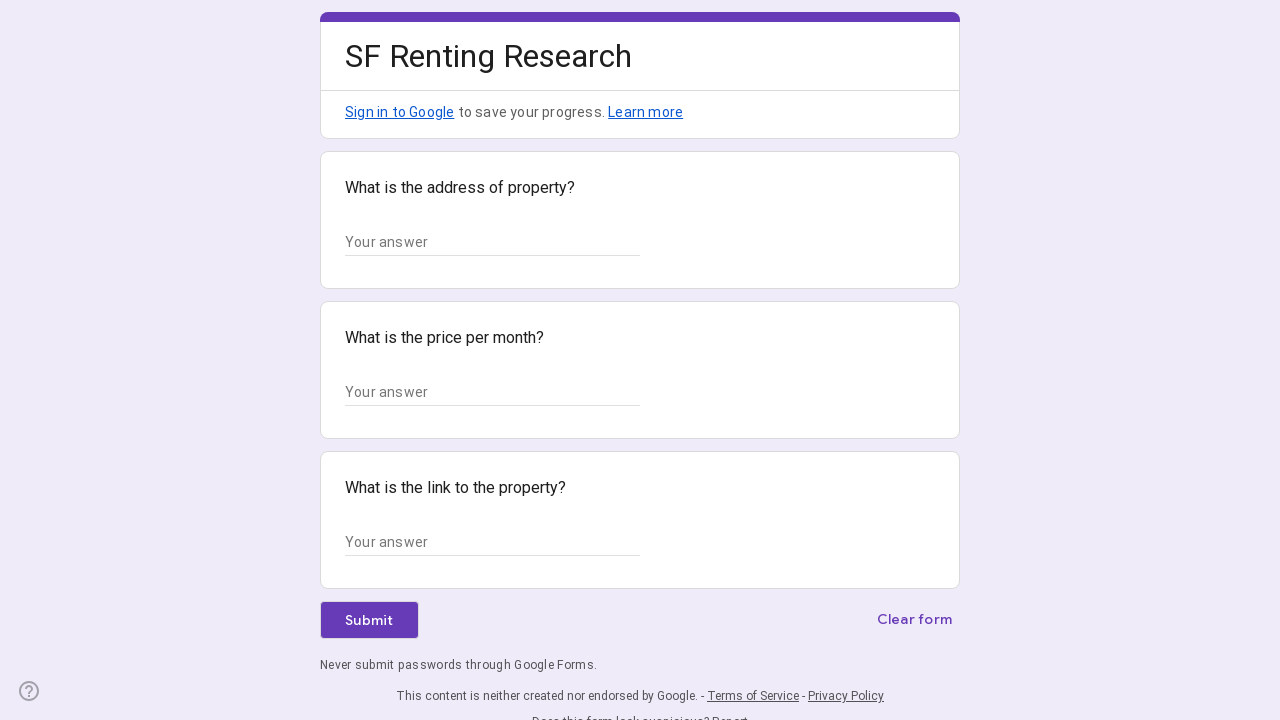

Filled address field with '123 Main Street, San Francisco CA' on input[aria-describedby*='i2']
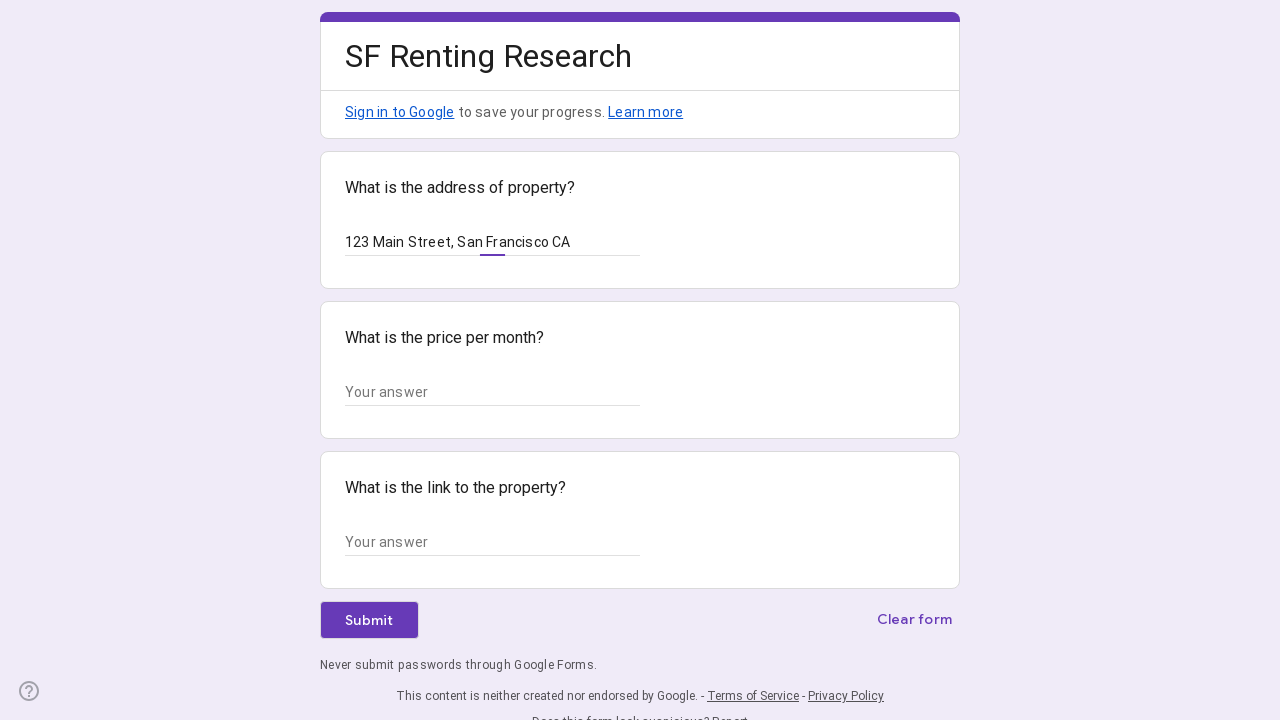

Filled price field with '$850,000' on input[aria-describedby*='i7']
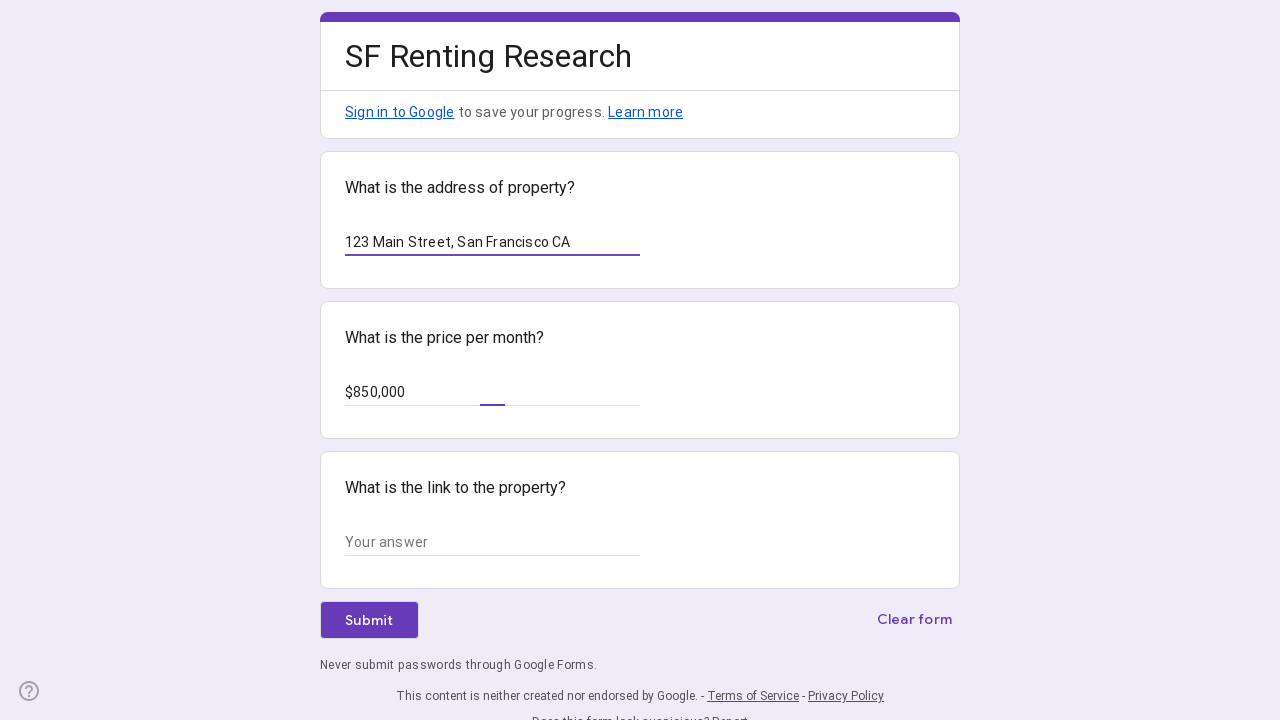

Filled link field with 'https://www.zillow.com/homedetails/123-main-st' on input[aria-describedby*='i12']
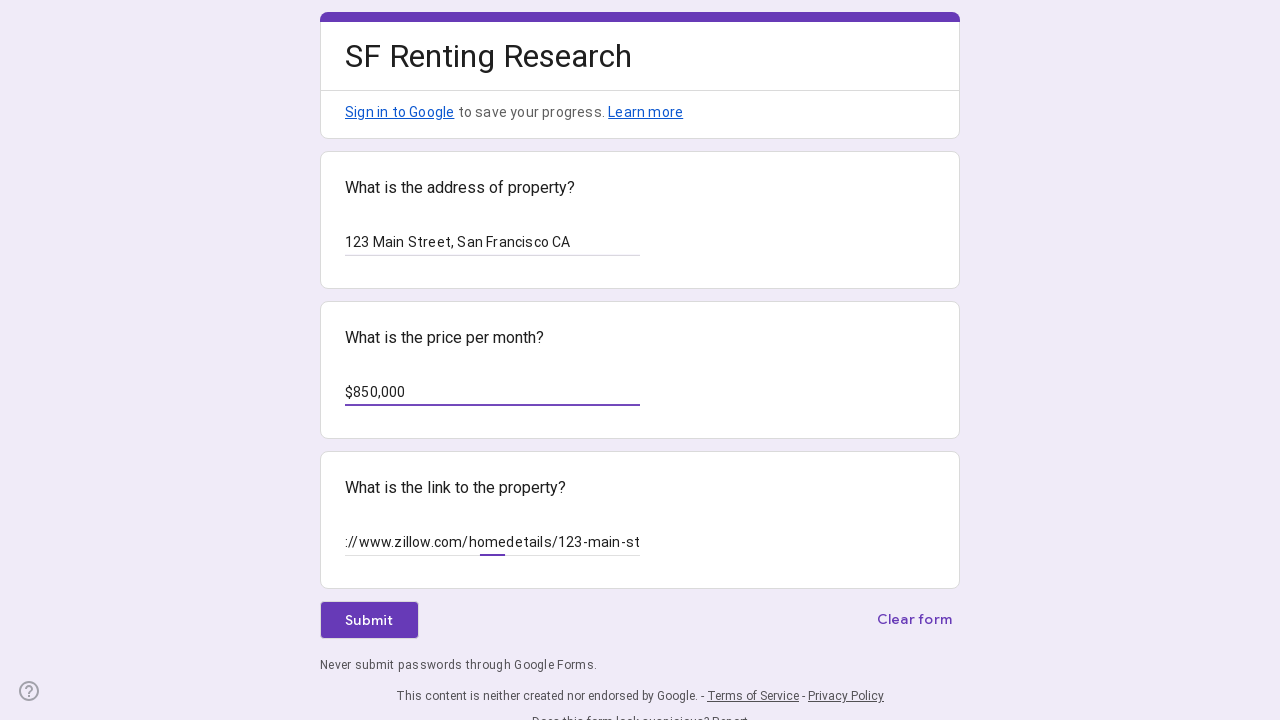

Clicked submit button to submit form response at (369, 620) on div[role='button'] span span
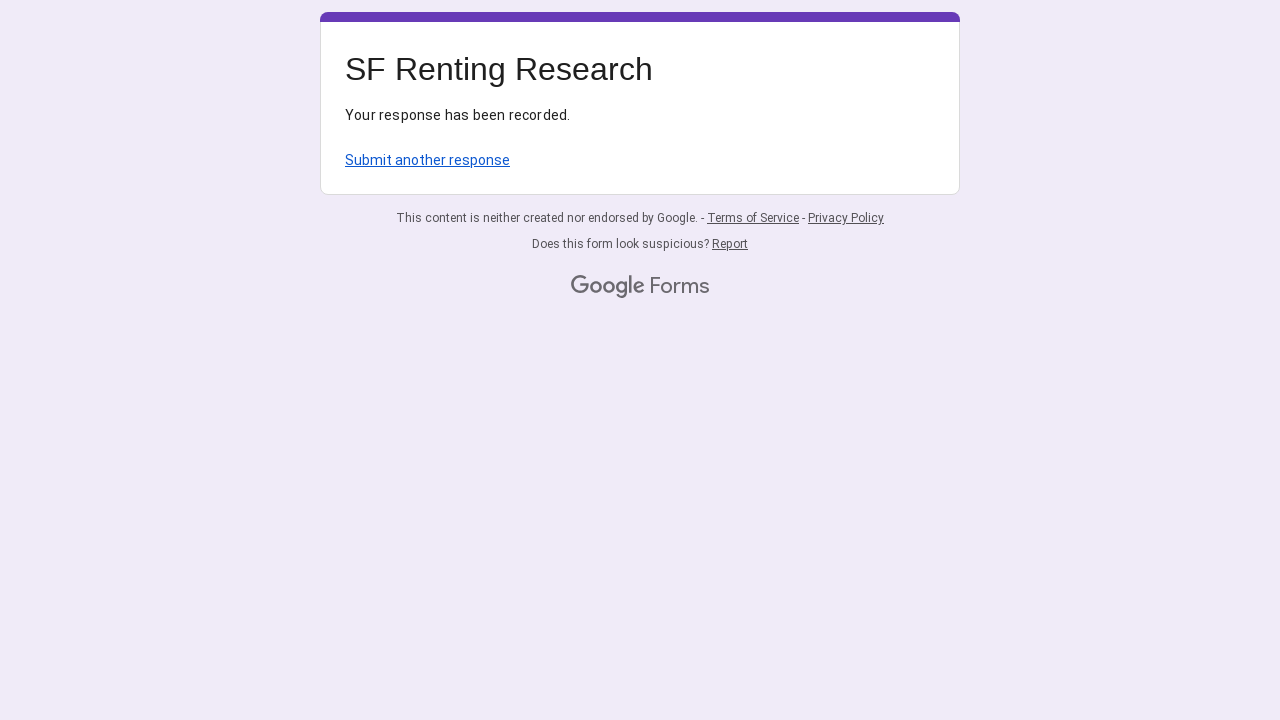

Waited for form confirmation page to display
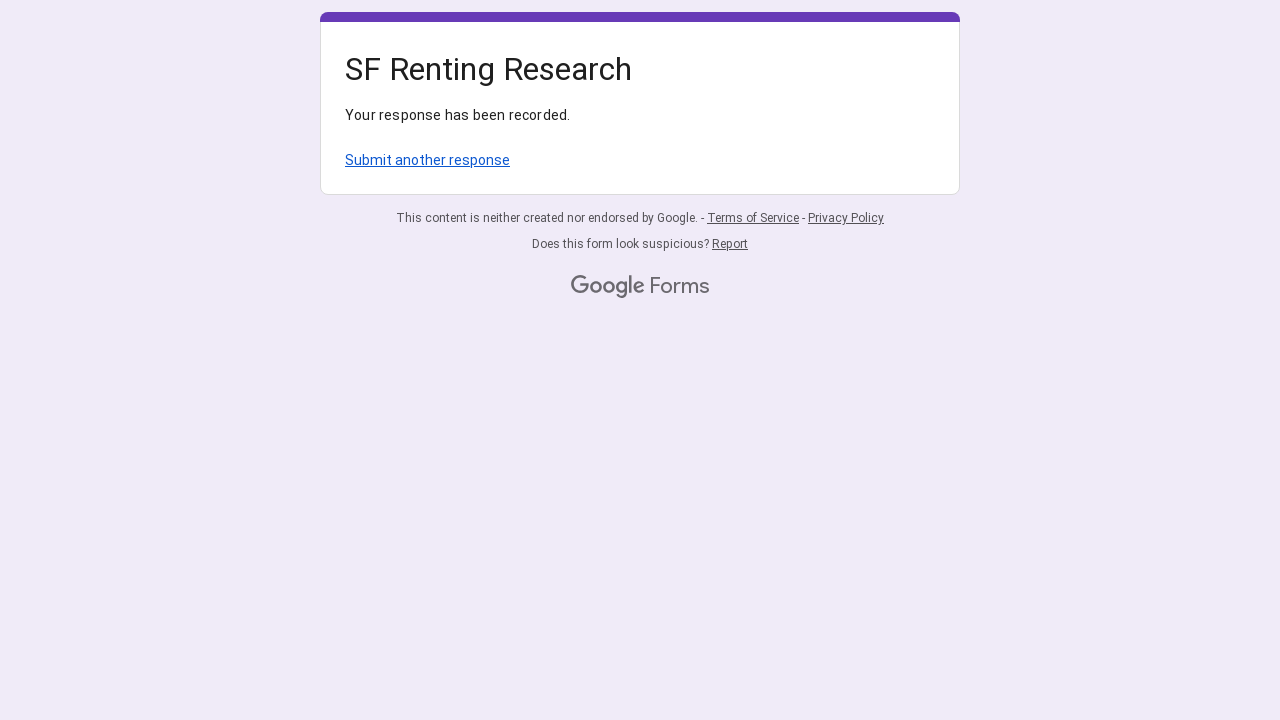

Clicked 'Submit another response' link to return to form at (428, 160) on a[href*='viewform']
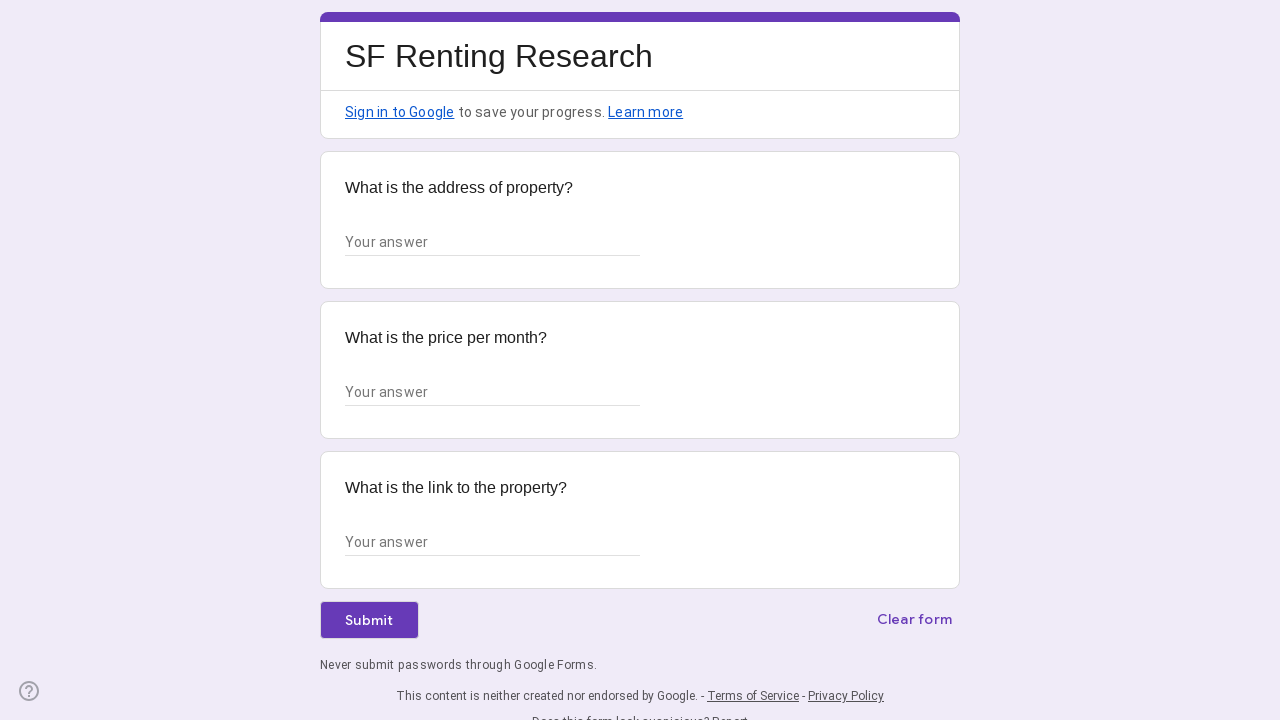

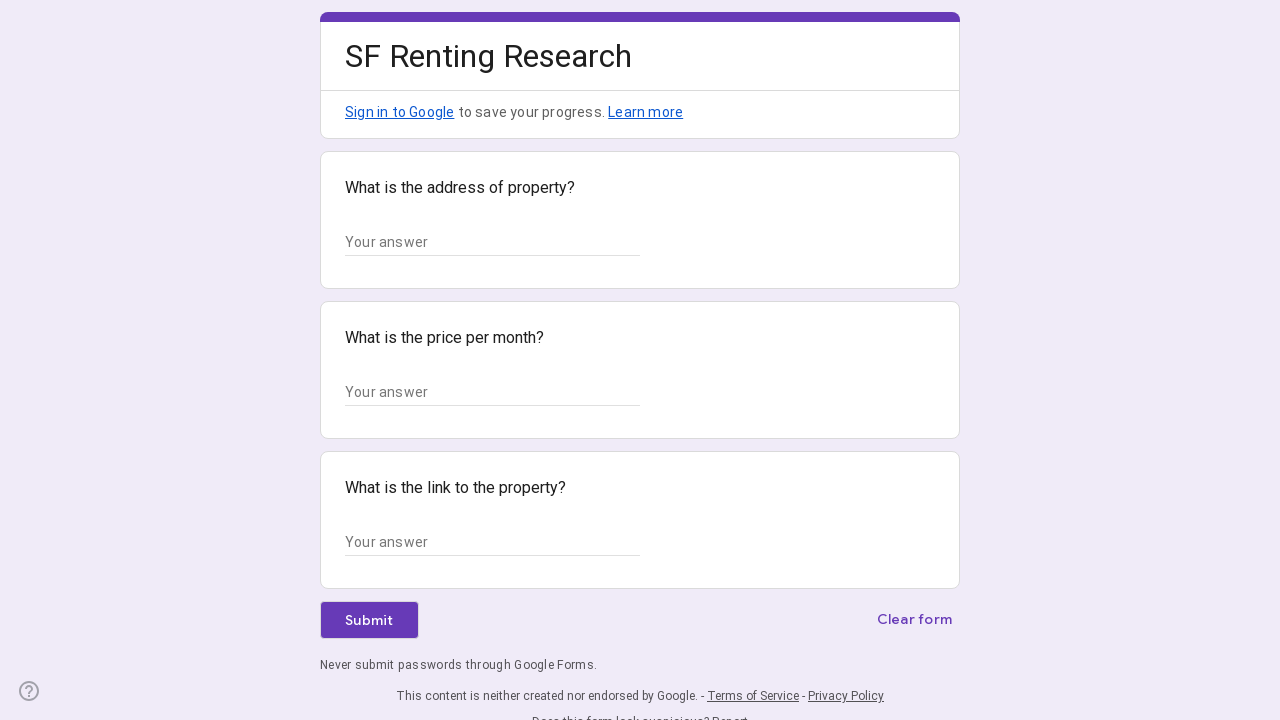